Opens a link in a new tab by using keyboard shortcut (Ctrl+Enter) on the Company link

Starting URL: https://www.tutorialspoint.com/about/about_careers.htm

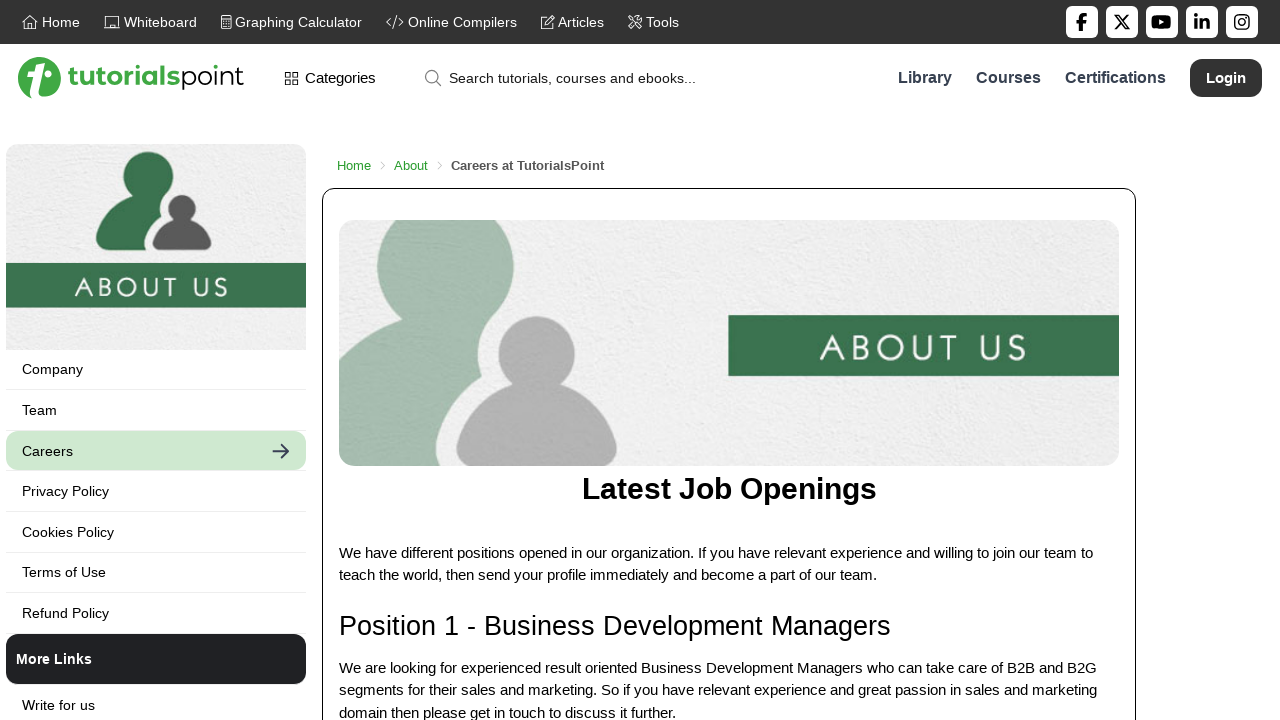

Navigated to TutorialsPoint careers page
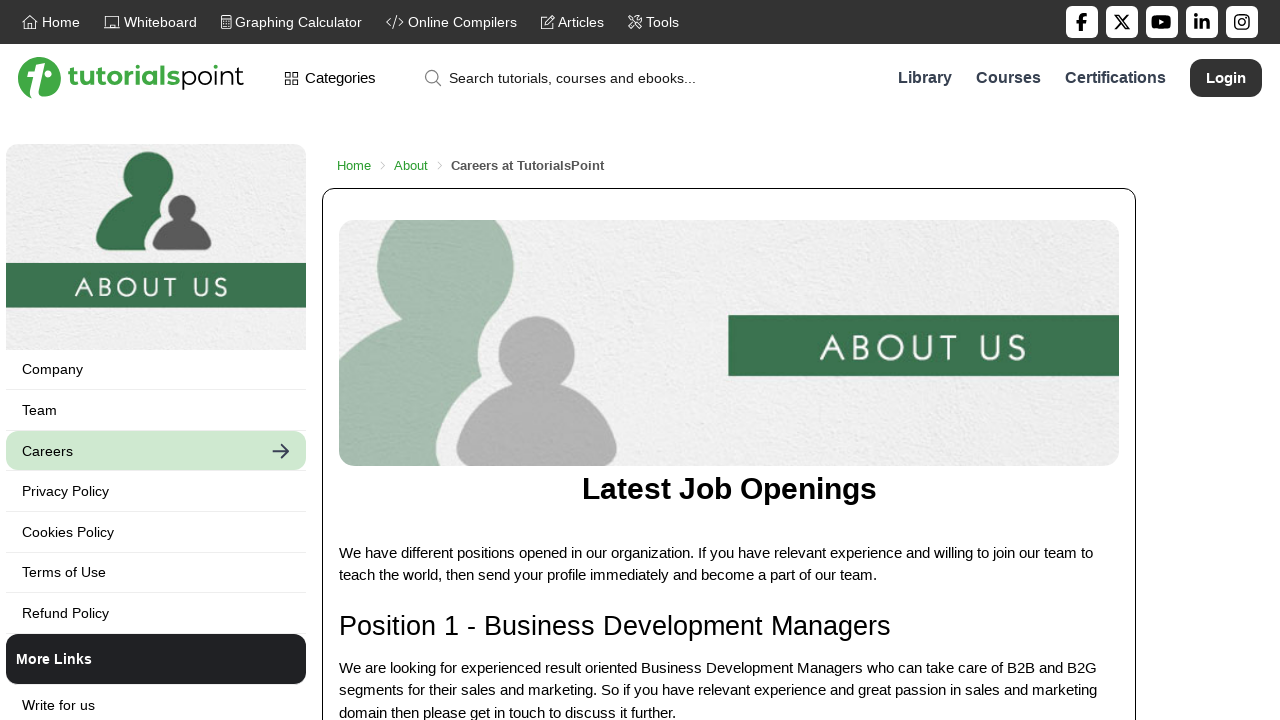

Clicked Company link with Ctrl modifier to open in new tab at (156, 369) on //*[text()='Company']
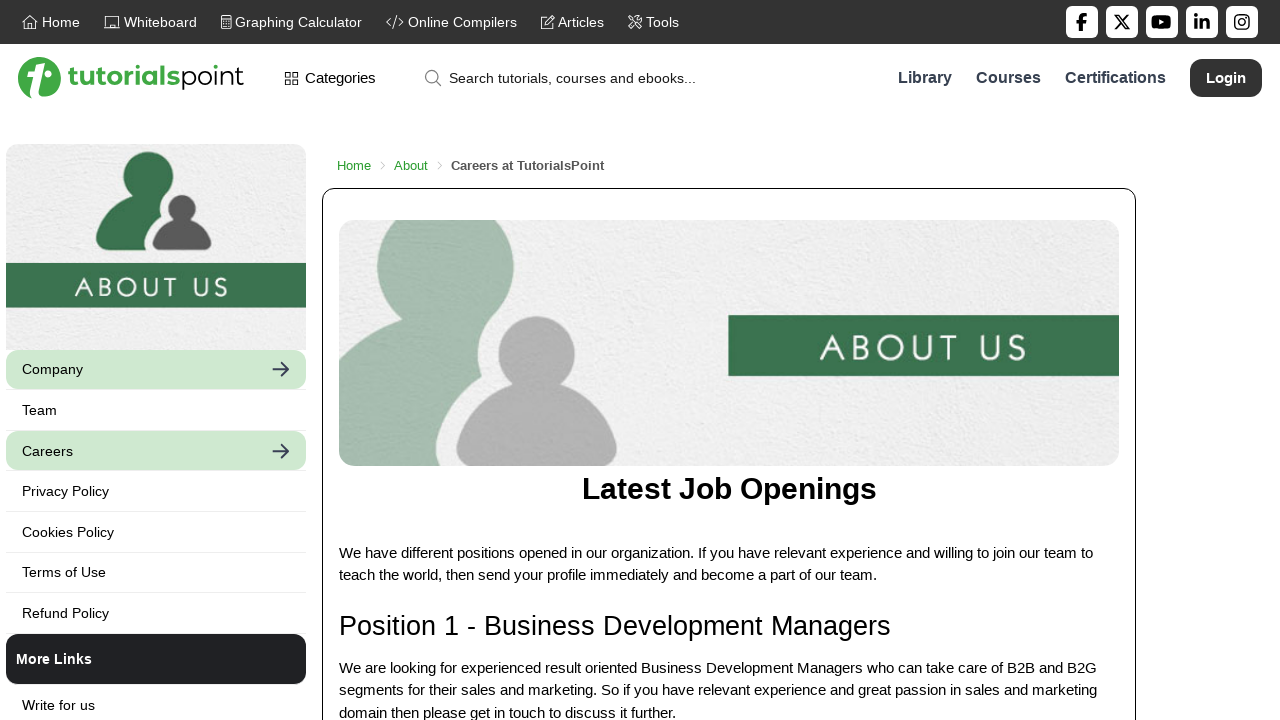

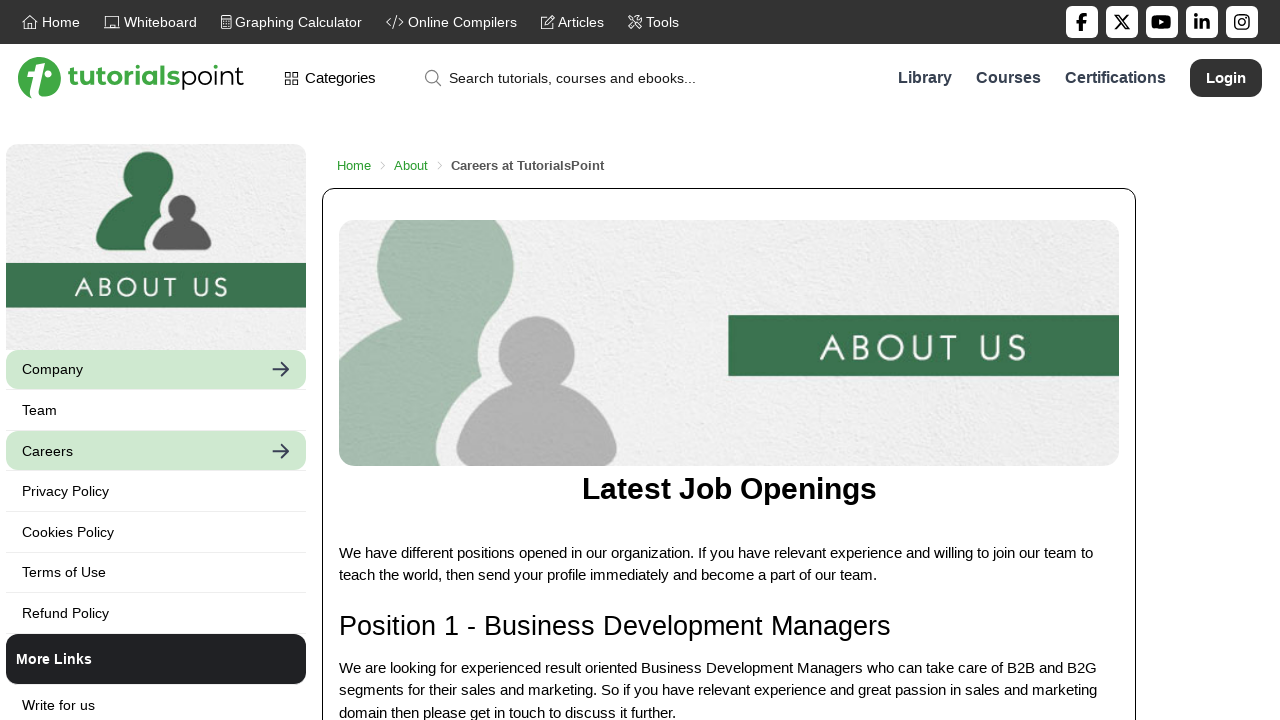